Tests different types of JavaScript alerts (simple, timer-based, and confirmation alerts) by triggering them and interacting with them

Starting URL: https://demoqa.com/alerts

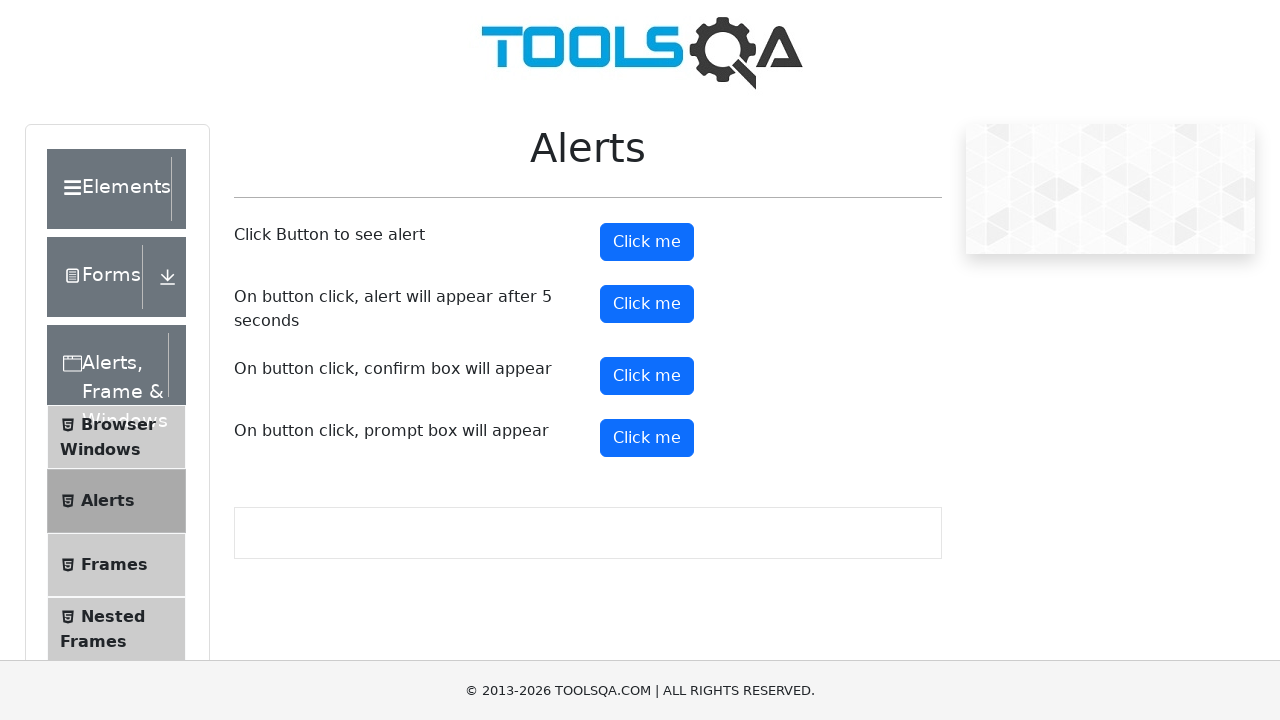

Clicked simple alert button at (647, 242) on #alertButton
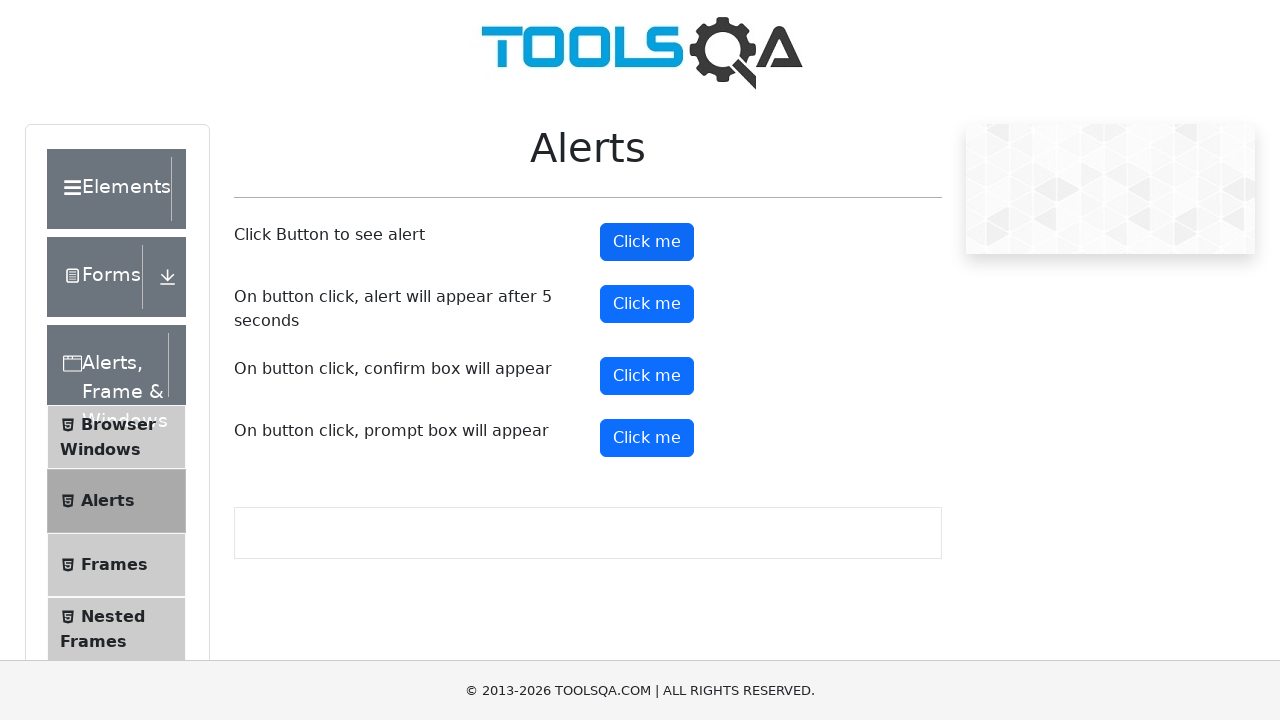

Accepted simple alert dialog
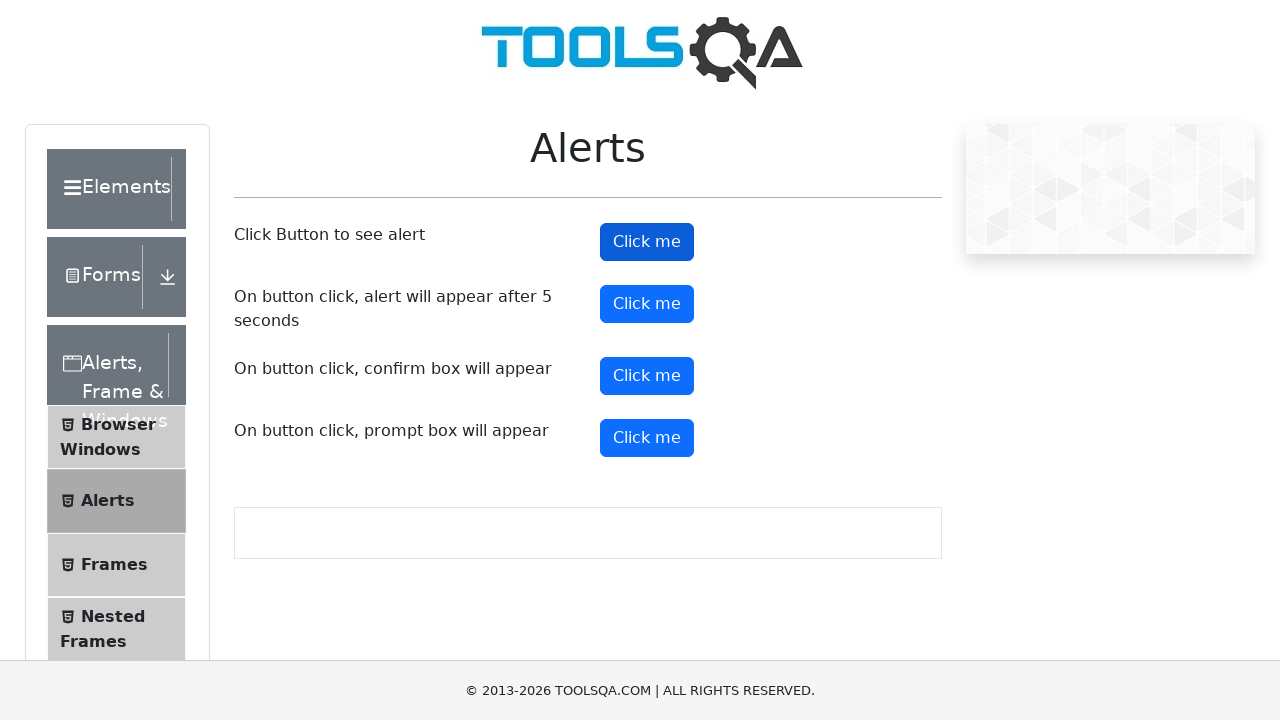

Clicked timer alert button at (647, 304) on xpath=//*[@id='timerAlertButton']
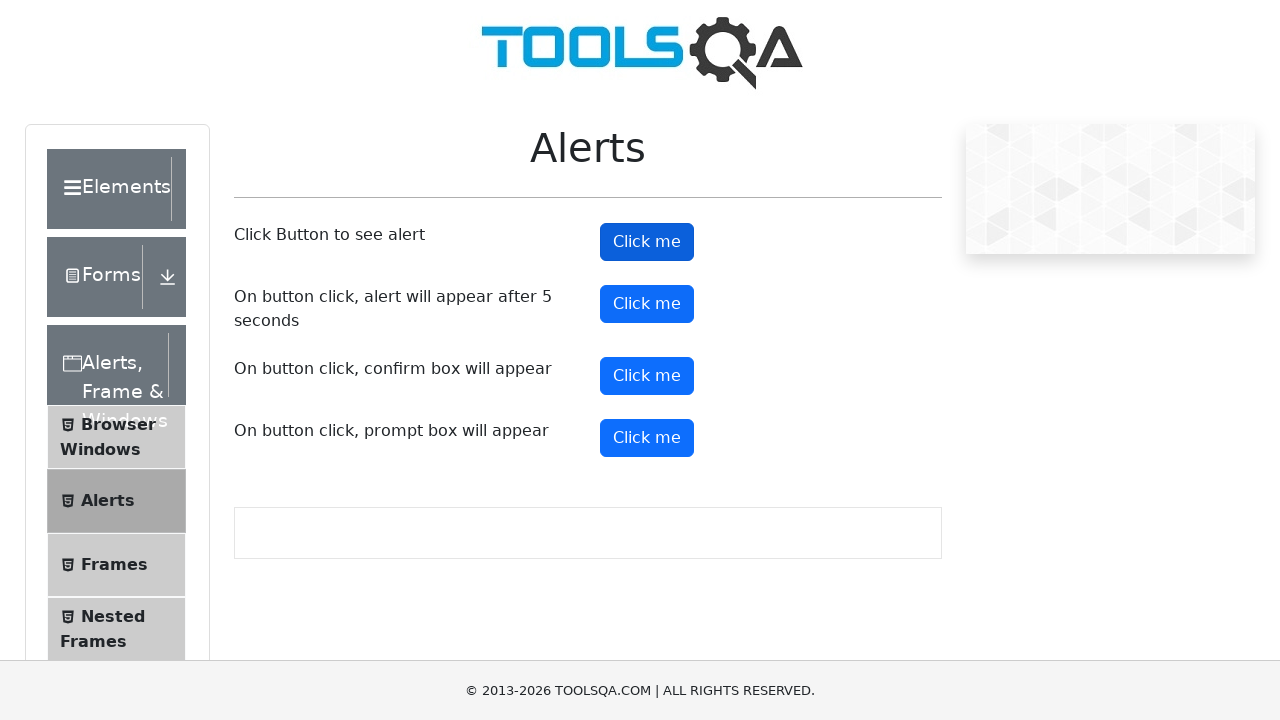

Waited 6 seconds for timer alert to trigger
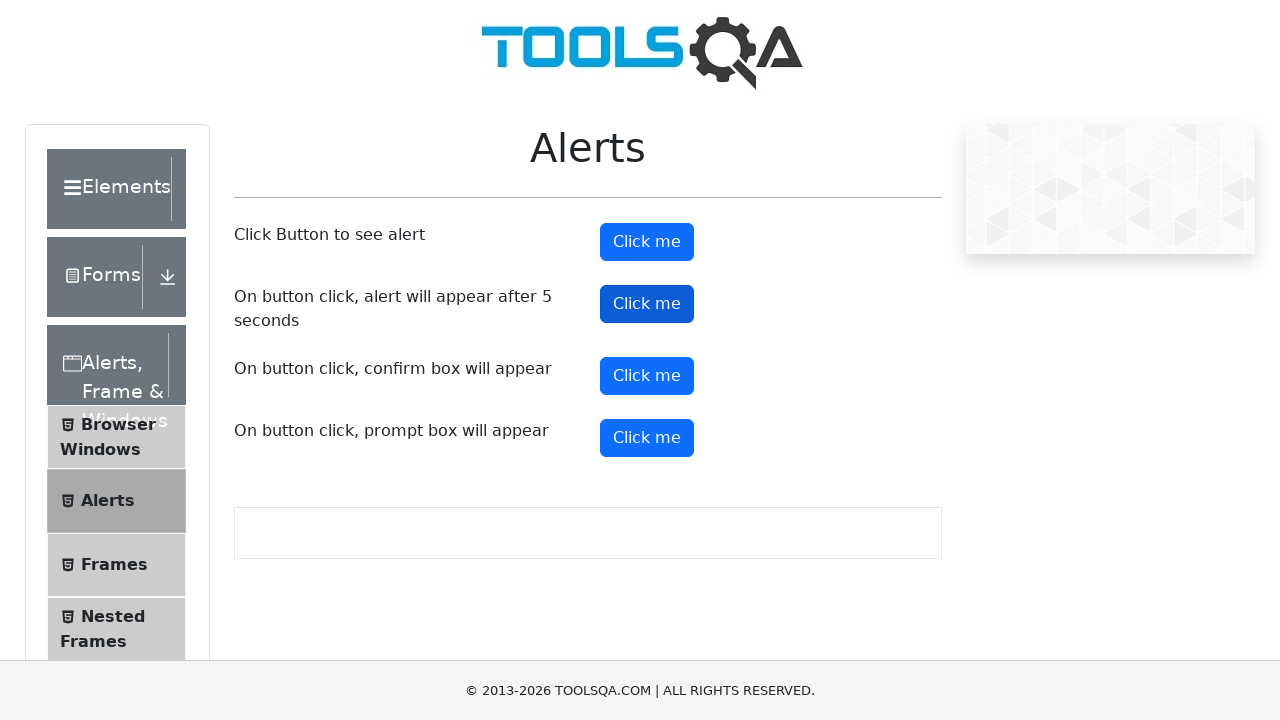

Accepted timer alert dialog
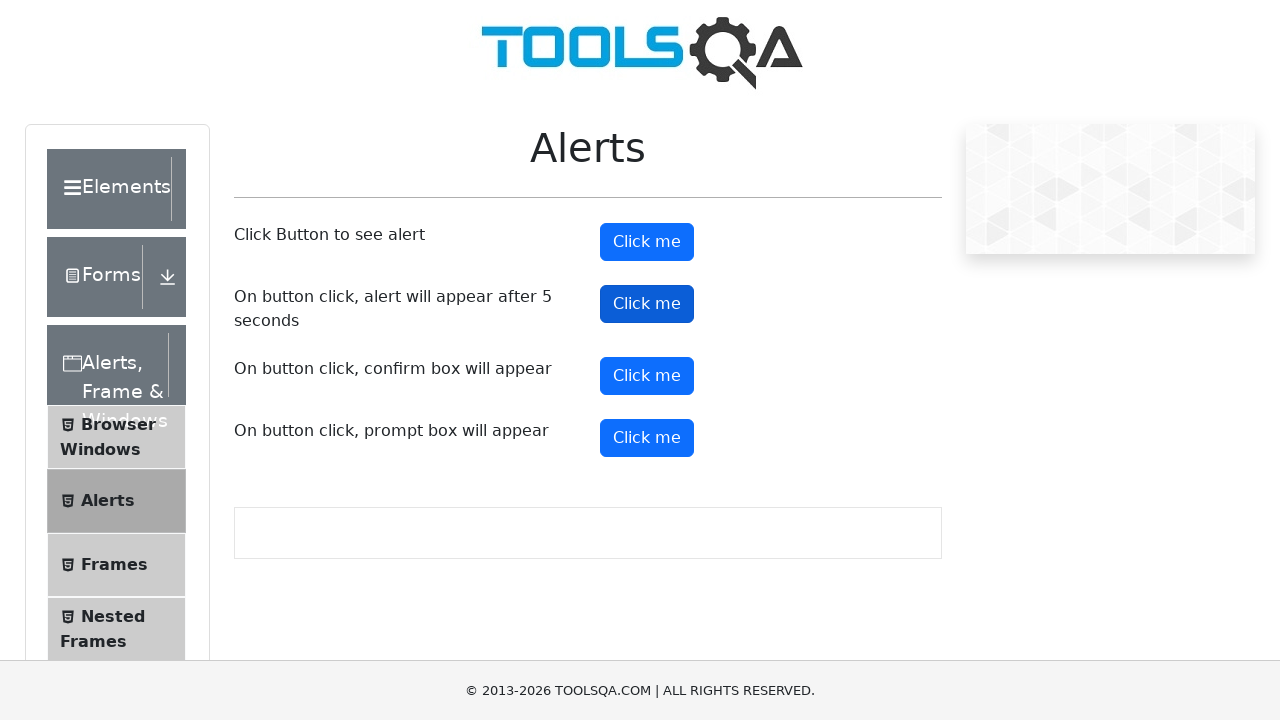

Clicked confirmation alert button at (647, 376) on #confirmButton
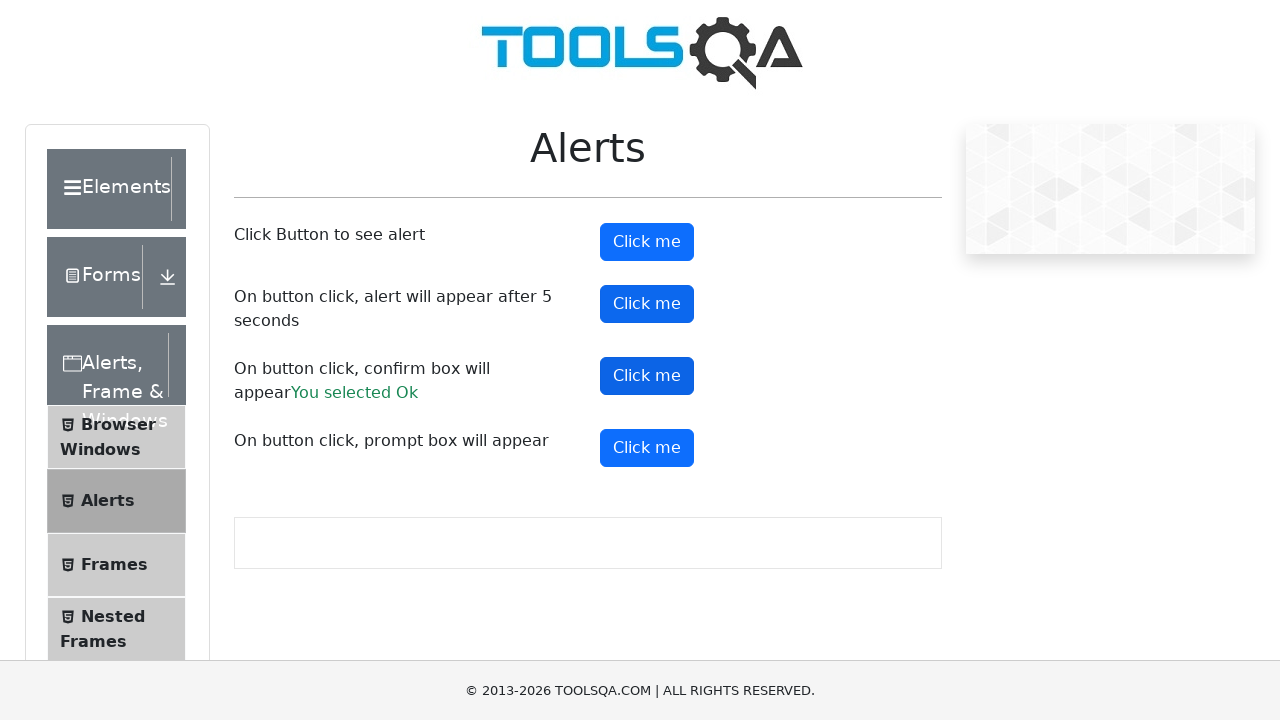

Accepted confirmation alert dialog
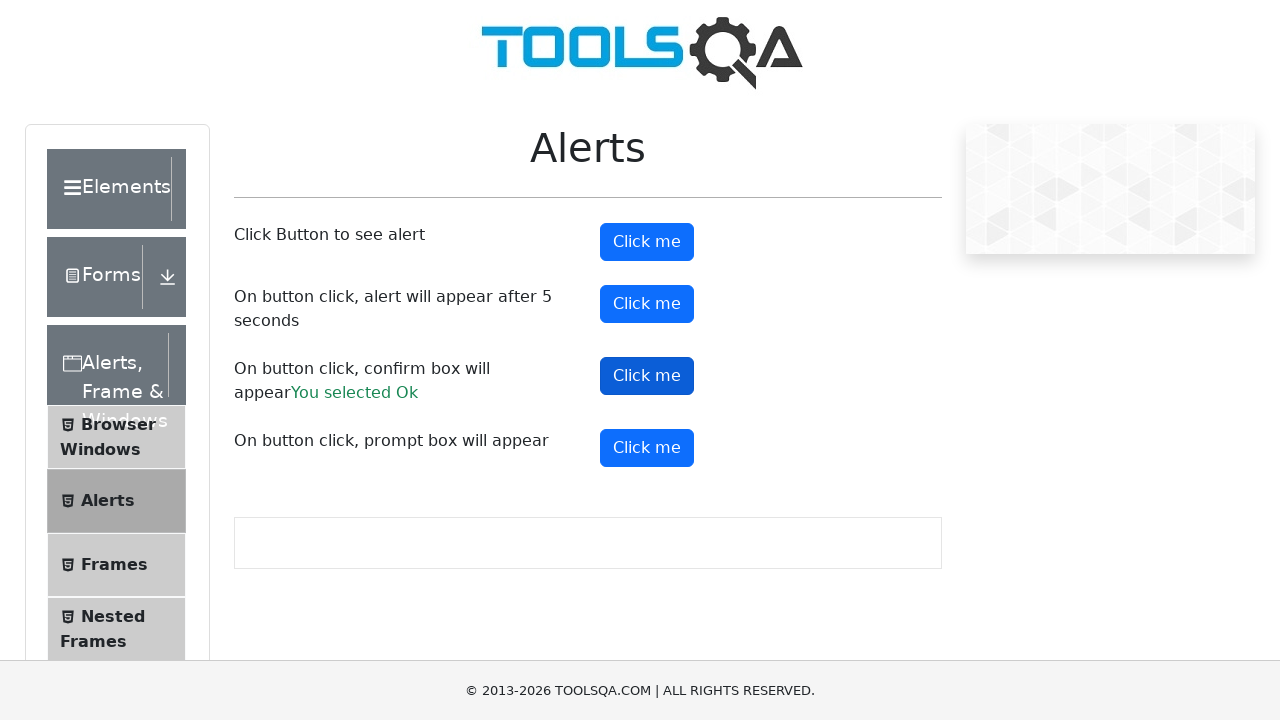

Verified result text 'You selected Ok' appeared
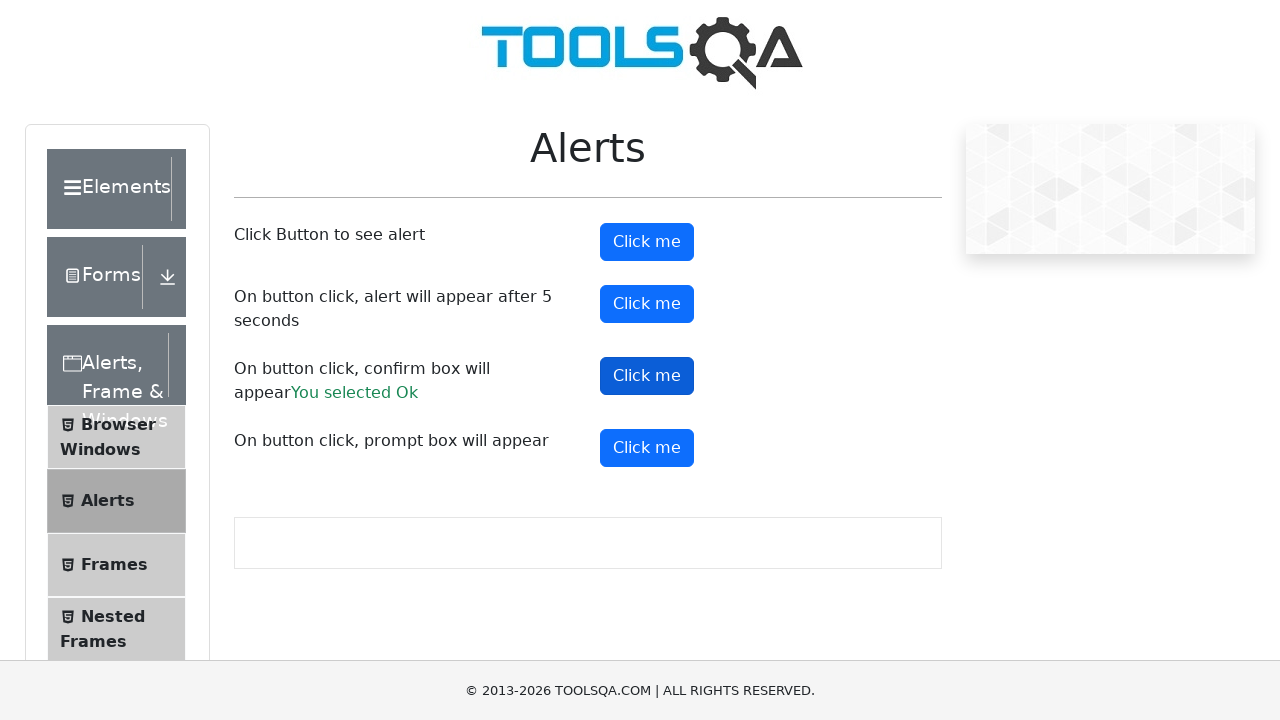

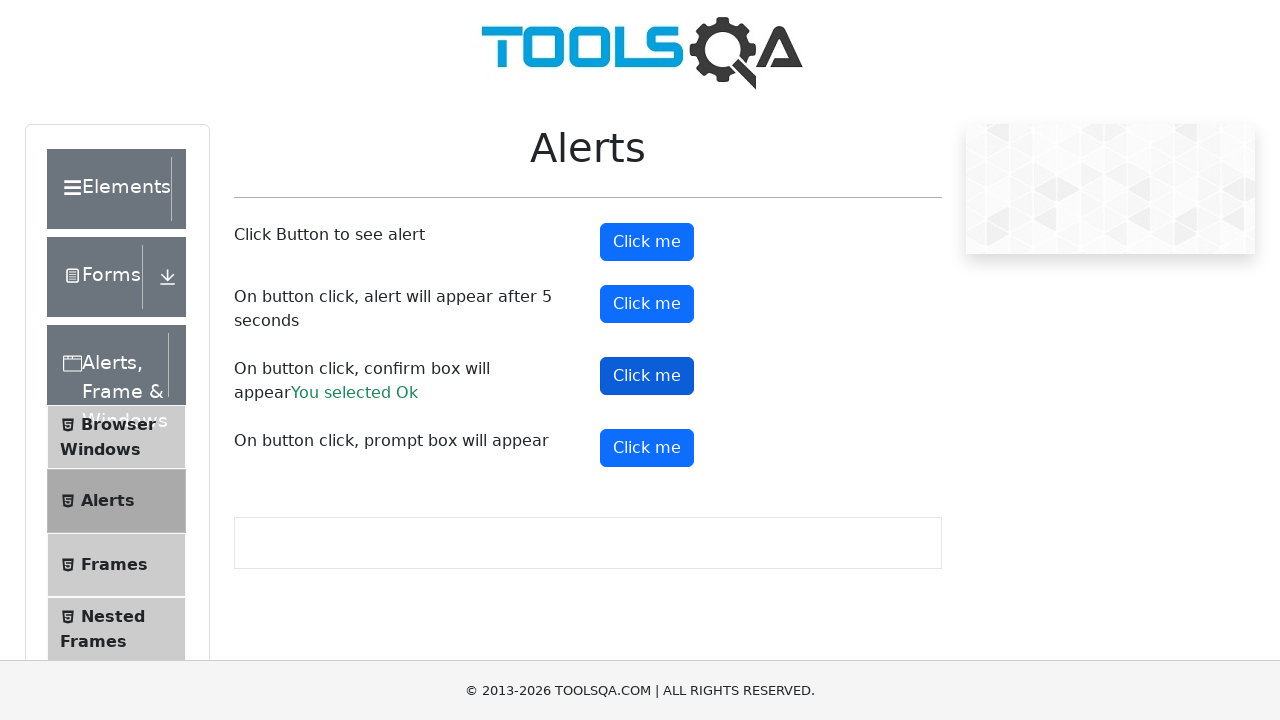